Navigates to the Luxmed website homepage to verify it loads successfully

Starting URL: https://www.luxmed.pl/

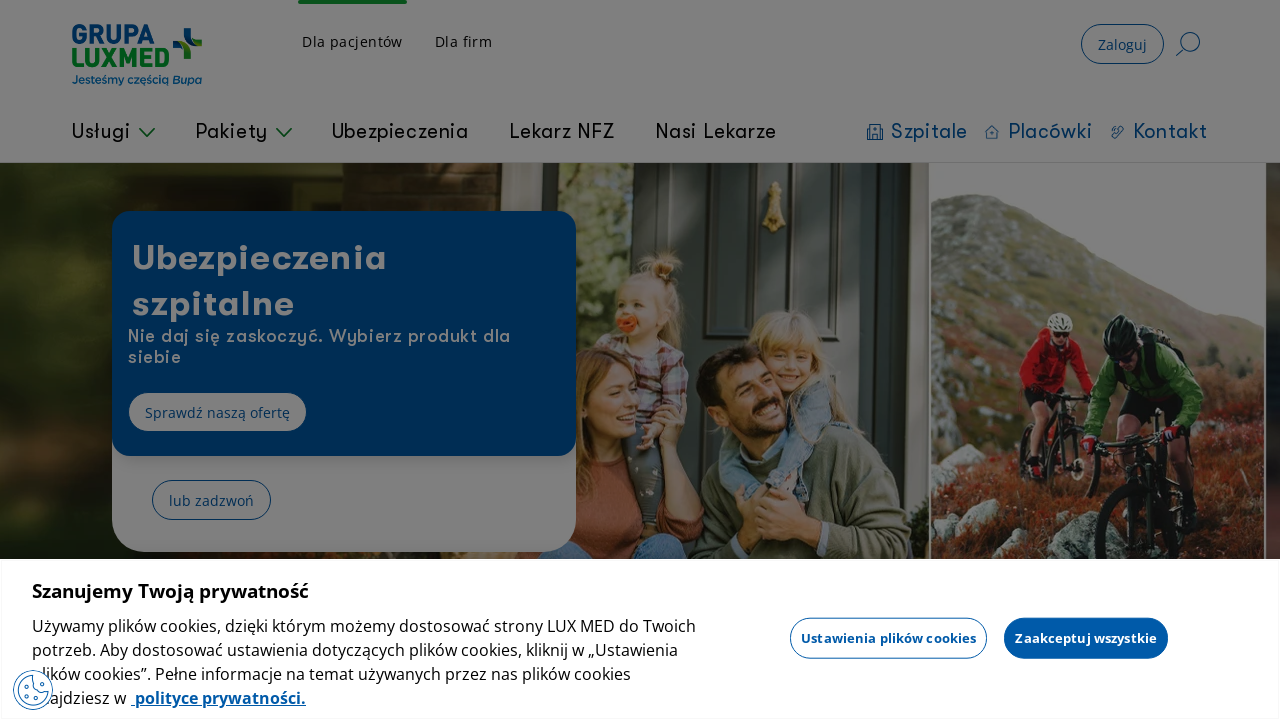

Waited for Luxmed homepage to fully load (networkidle state)
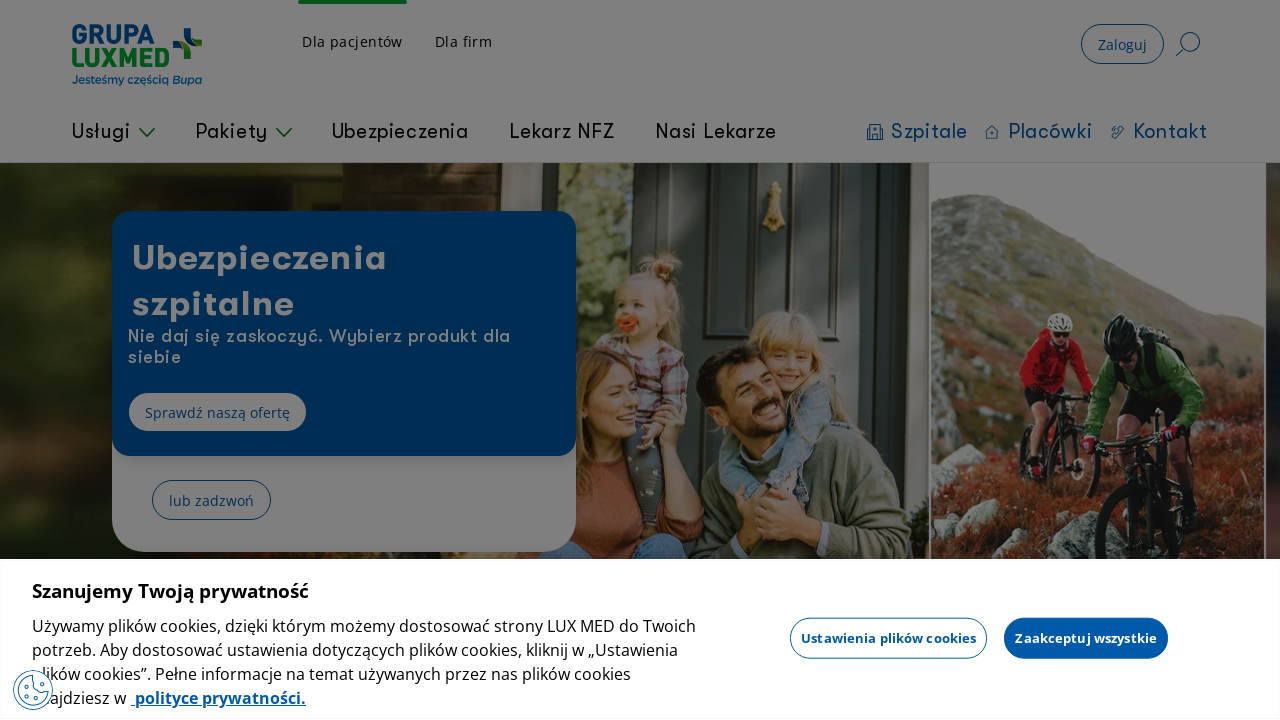

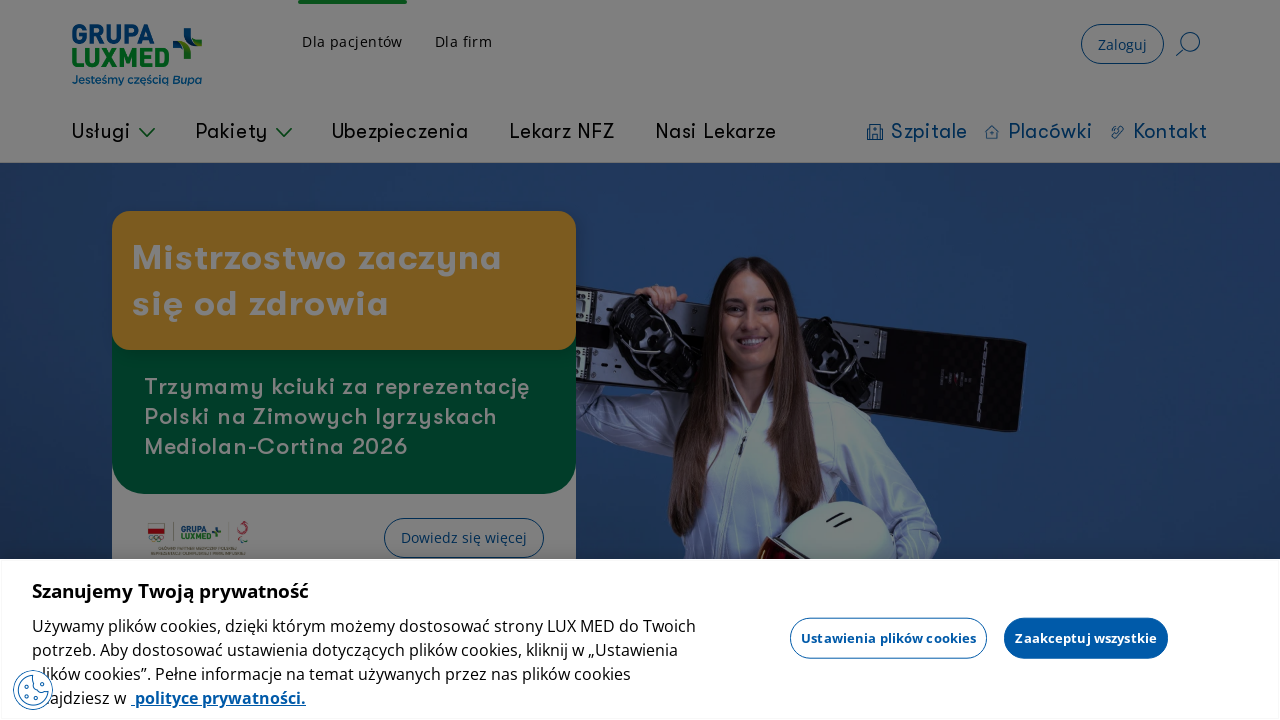